Tests iframe handling by switching to an iframe, reading content from it, switching back to the main page, and clicking on a navigation element

Starting URL: https://demoqa.com/frames

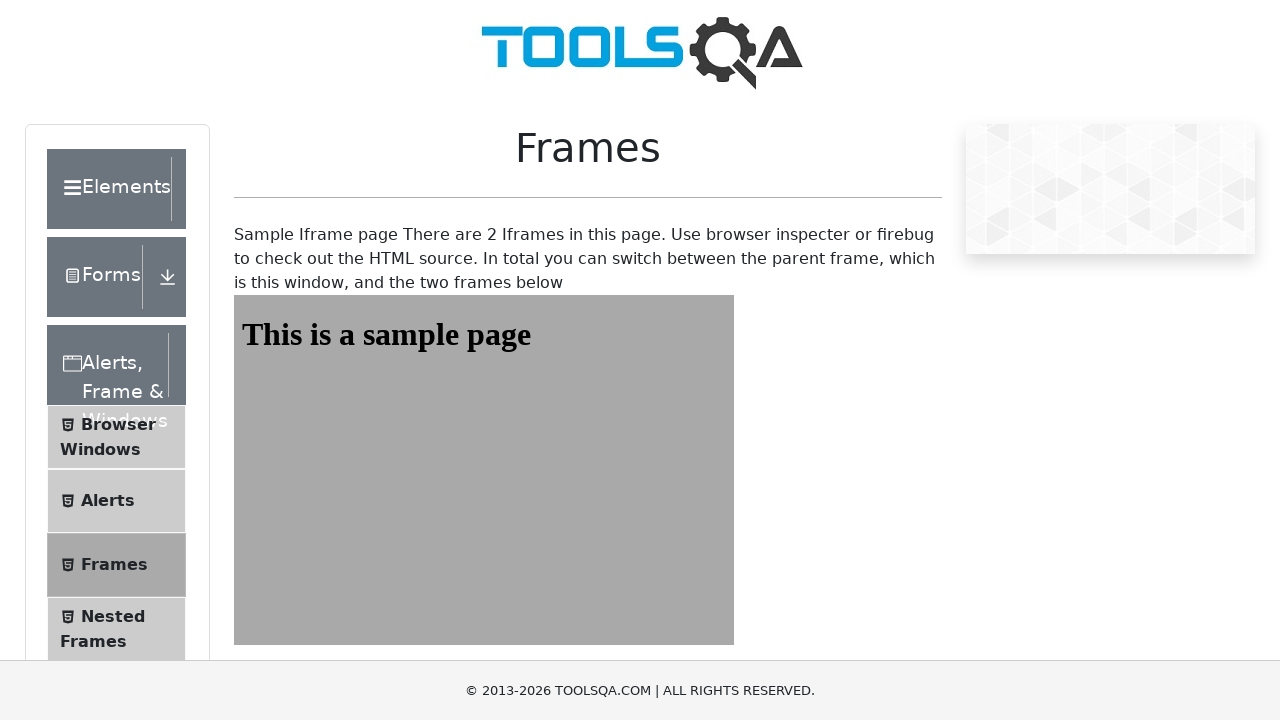

Navigated to iframe test page
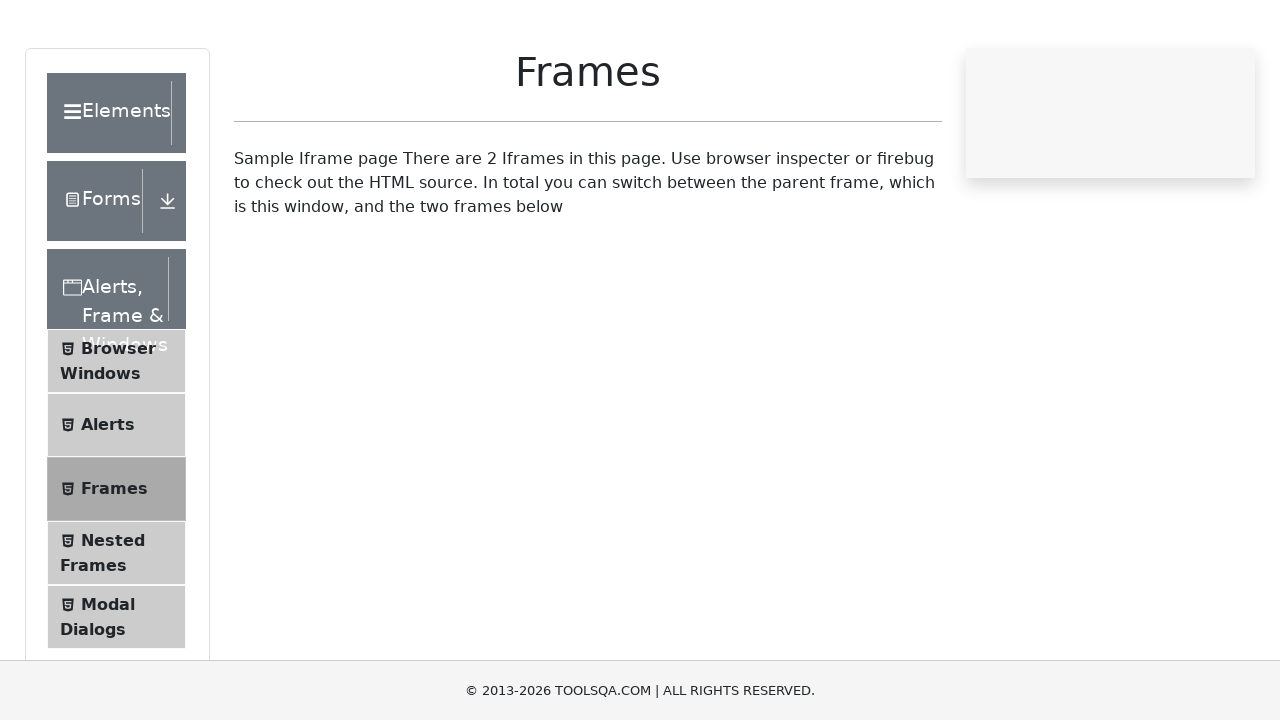

Located iframe with ID 'frame1'
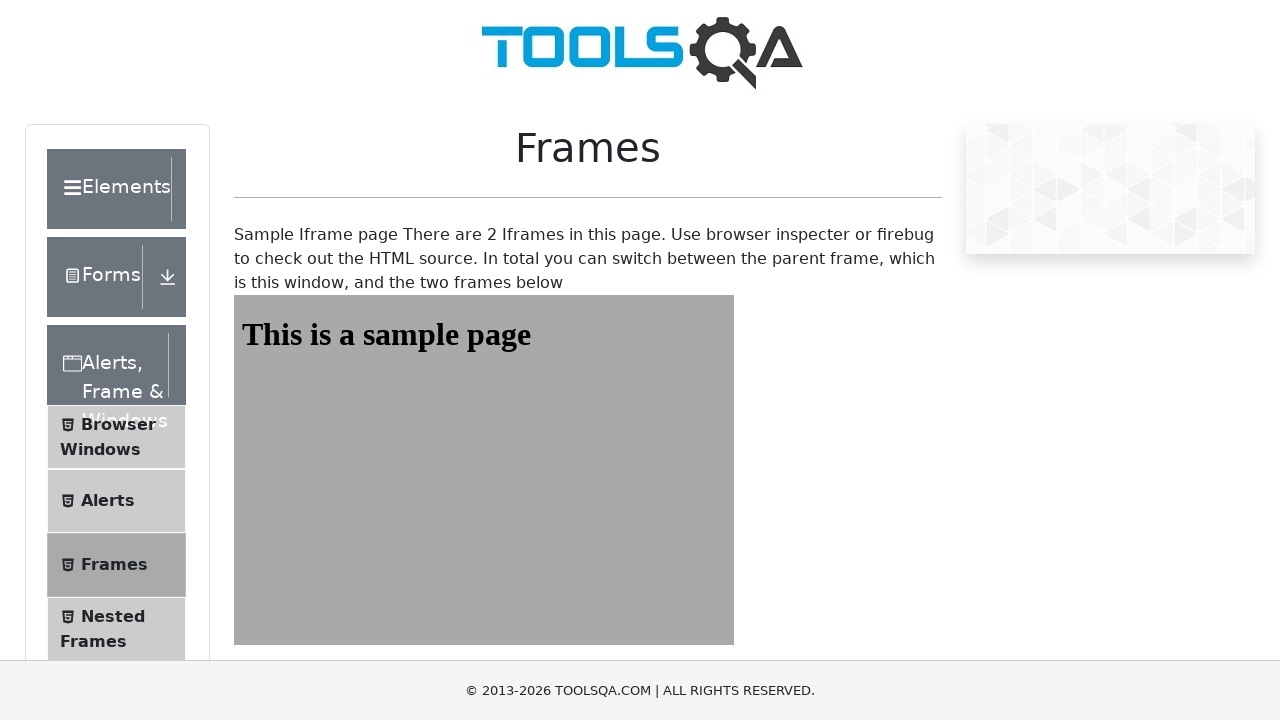

Read heading text from iframe: 'This is a sample page'
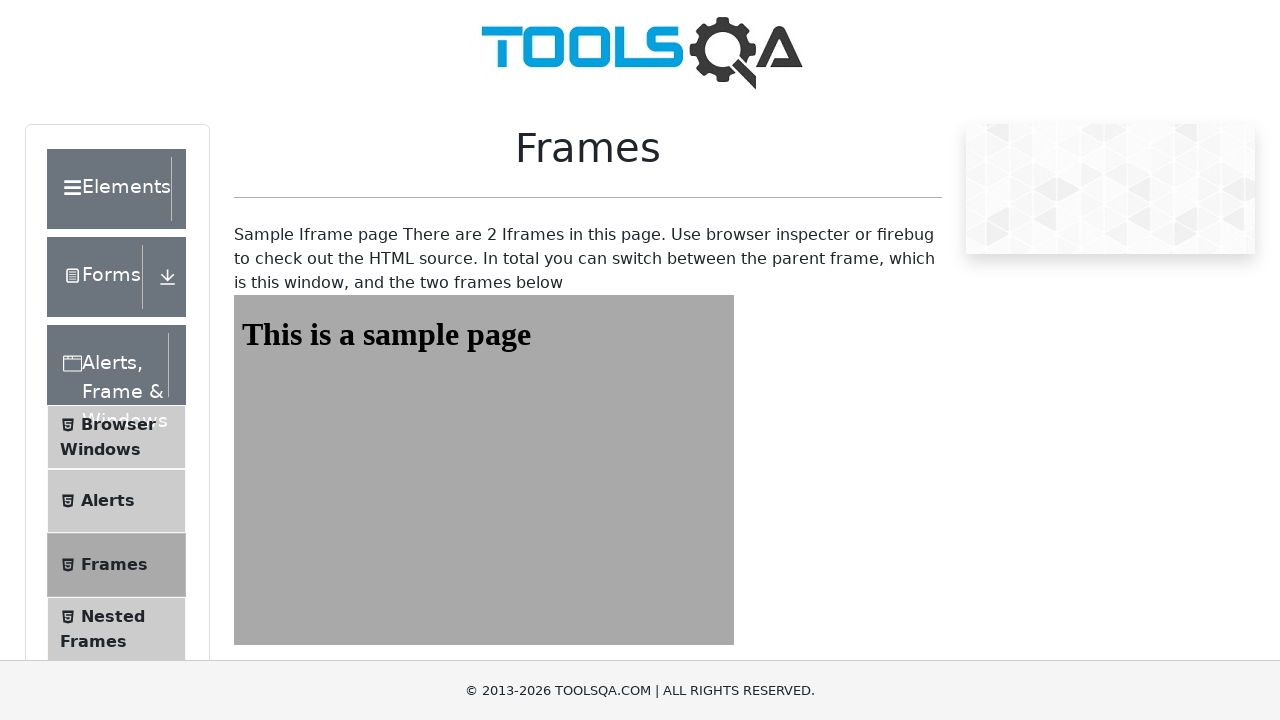

Clicked on Forms navigation link at (94, 277) on xpath=//*[contains(text(),'Forms')]
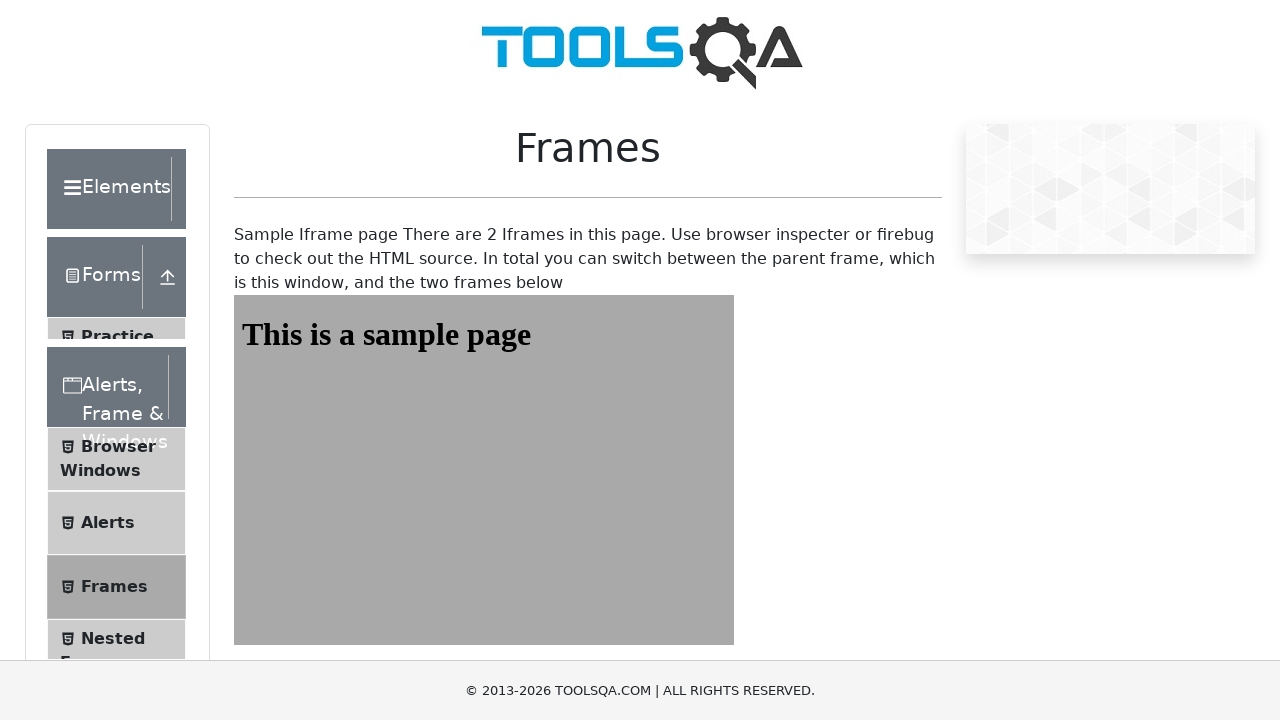

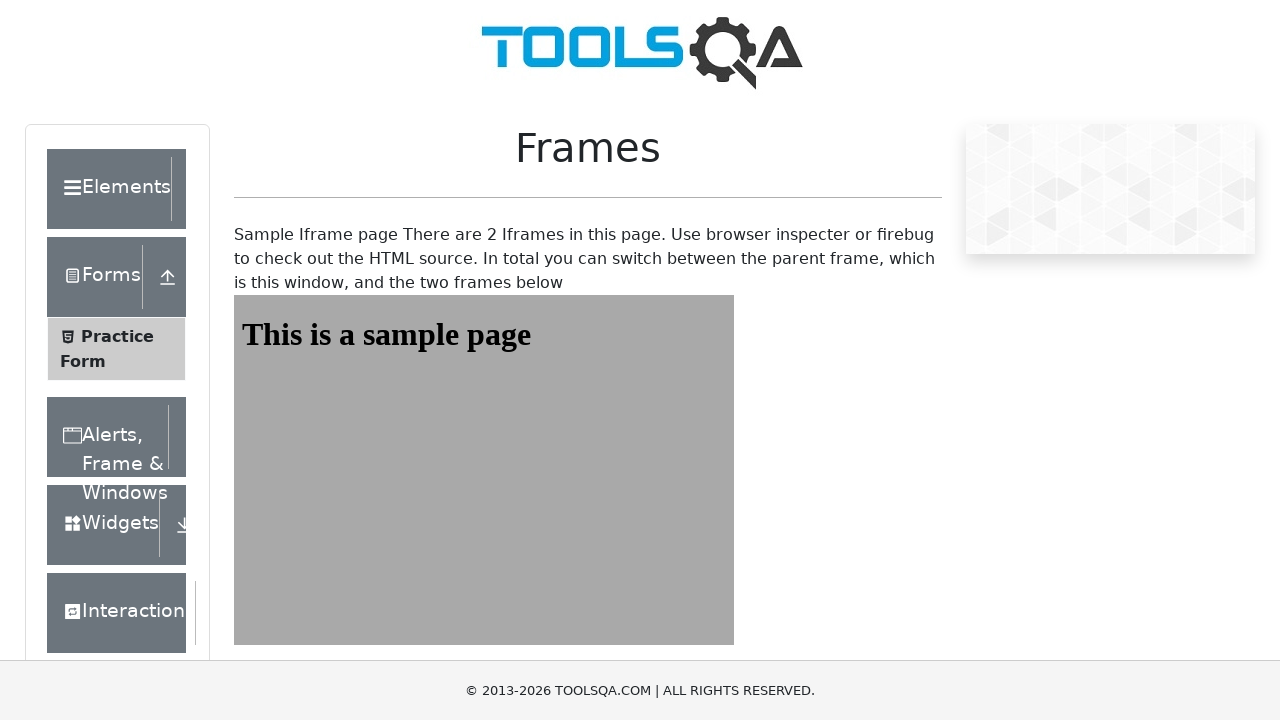